Navigates to the calculator.net random number generator page with specific parameters to generate a random number between 1 and 100

Starting URL: https://www.calculator.net/random-number-generator.html?slower=1&supper=100&ctype=1&s=169&submit1=Generate

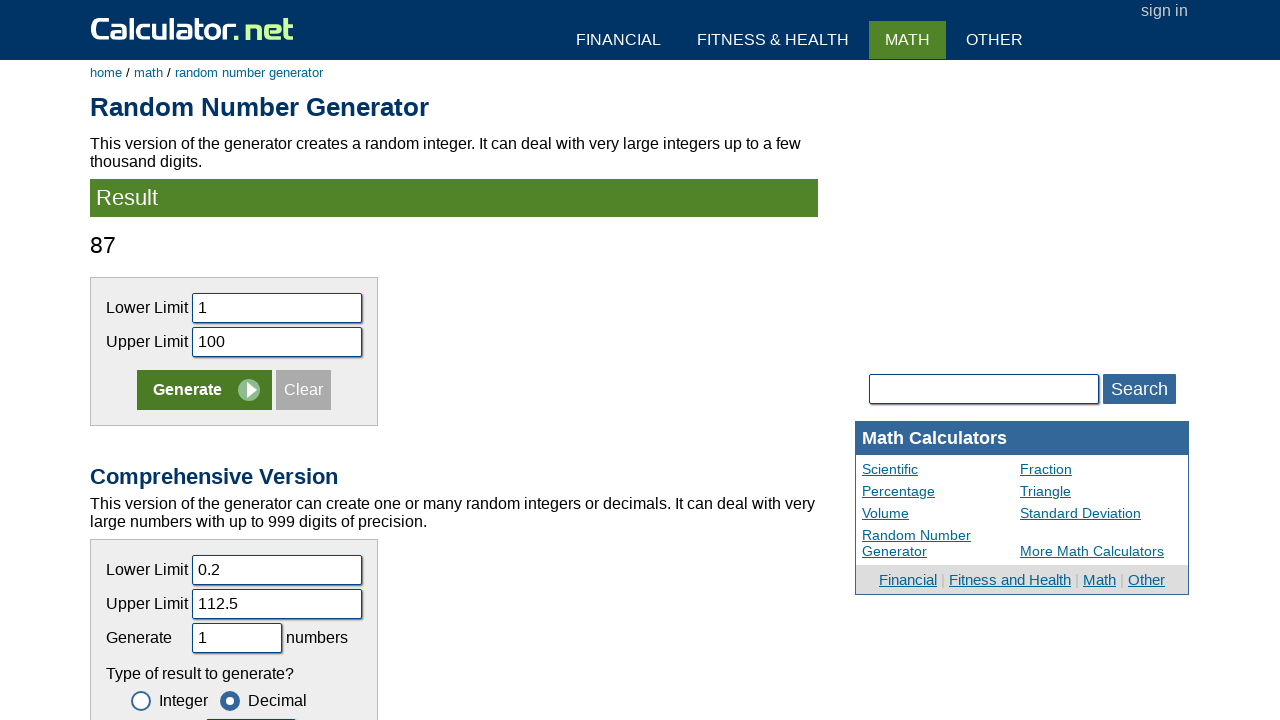

Navigated to calculator.net random number generator with parameters set to generate random number between 1 and 100
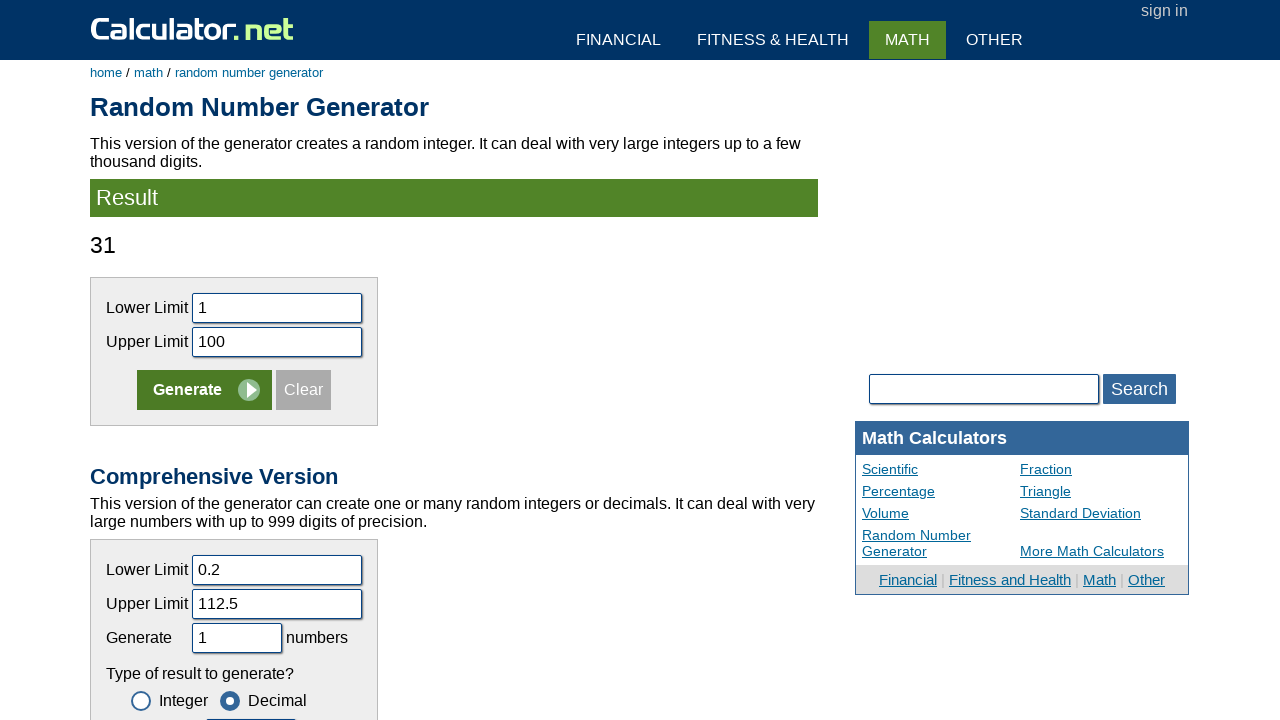

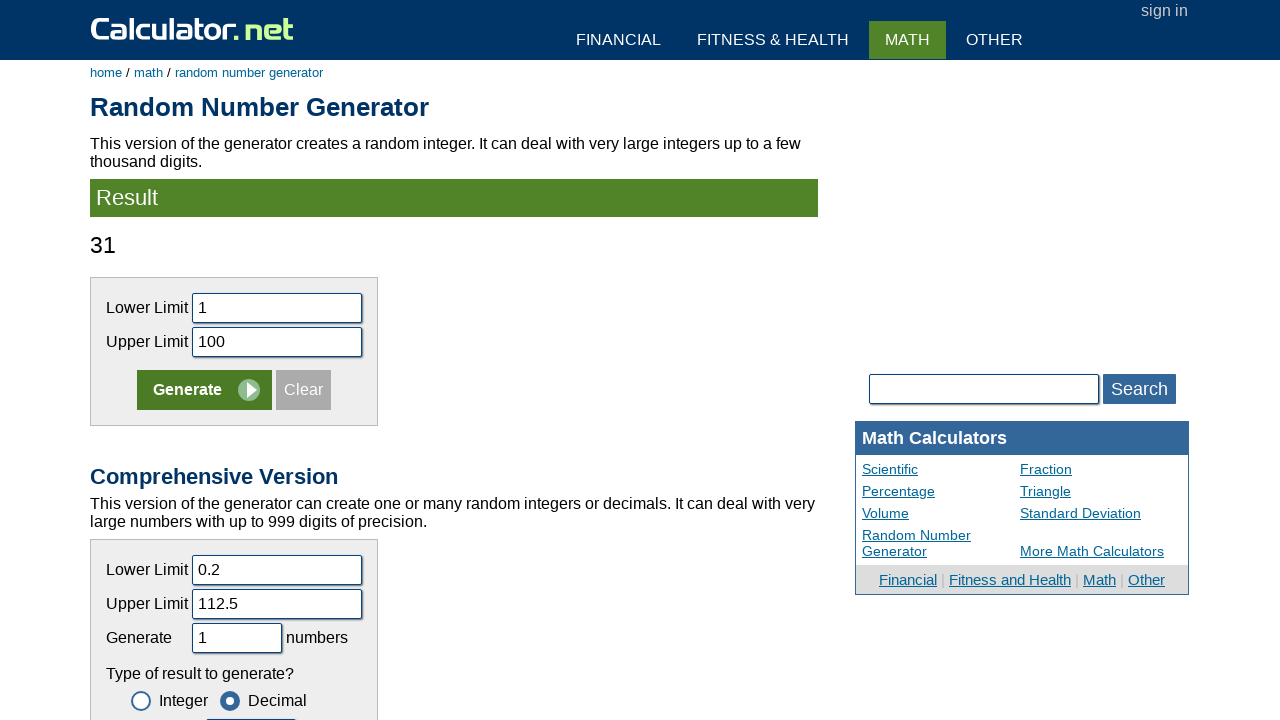